Tests a single input field form by entering a full name, submitting the form, and verifying the output displays the entered name

Starting URL: https://demoqa.com/text-box

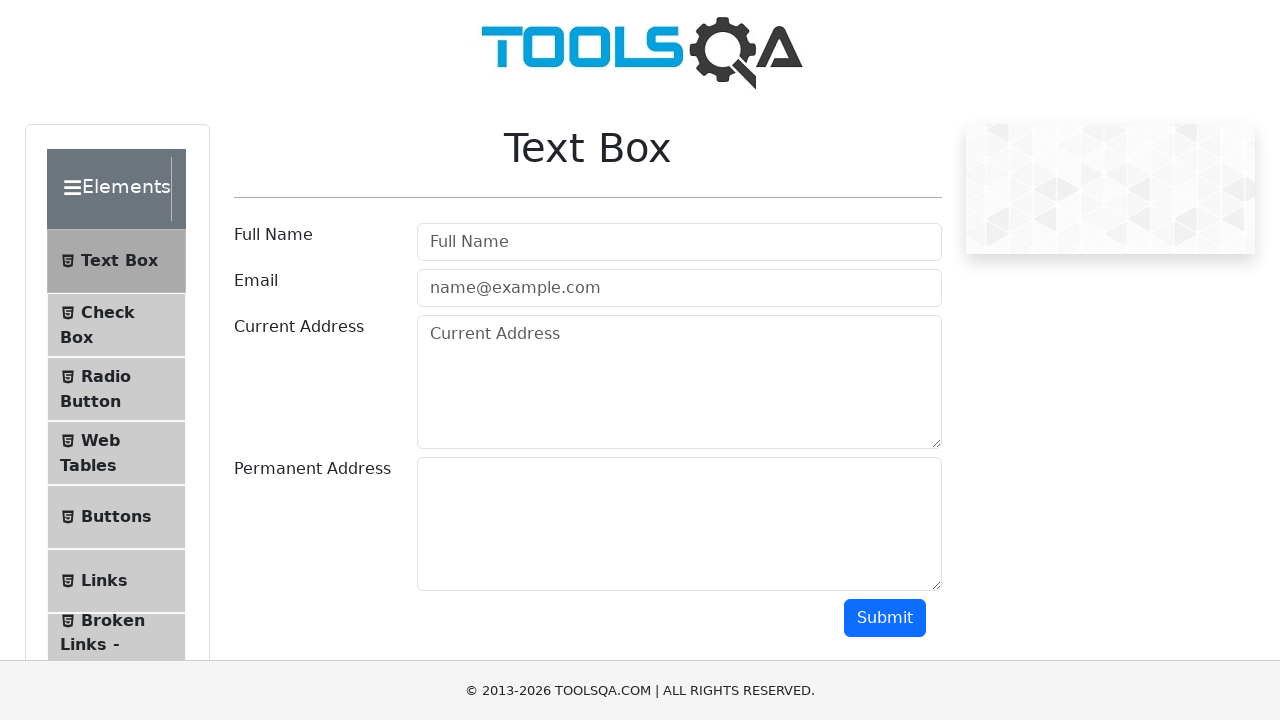

Filled full name input field with 'Test Python' on #userName
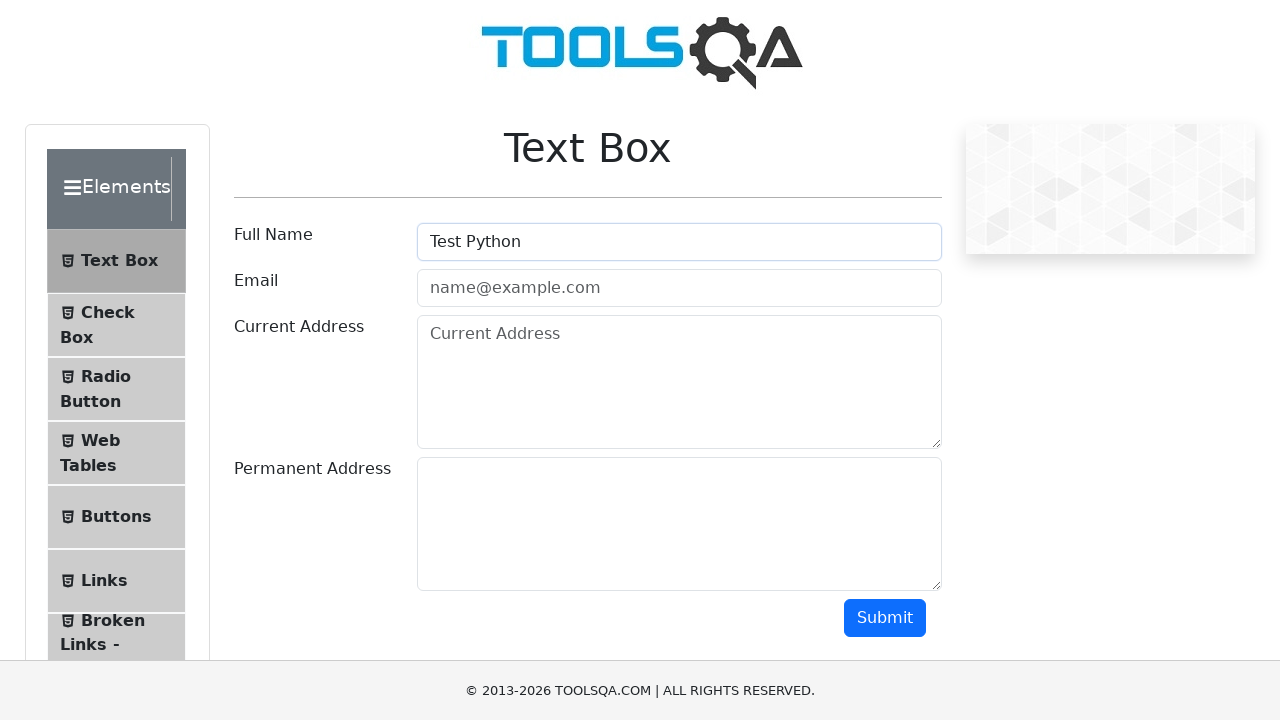

Clicked submit button to submit the form at (885, 618) on #submit
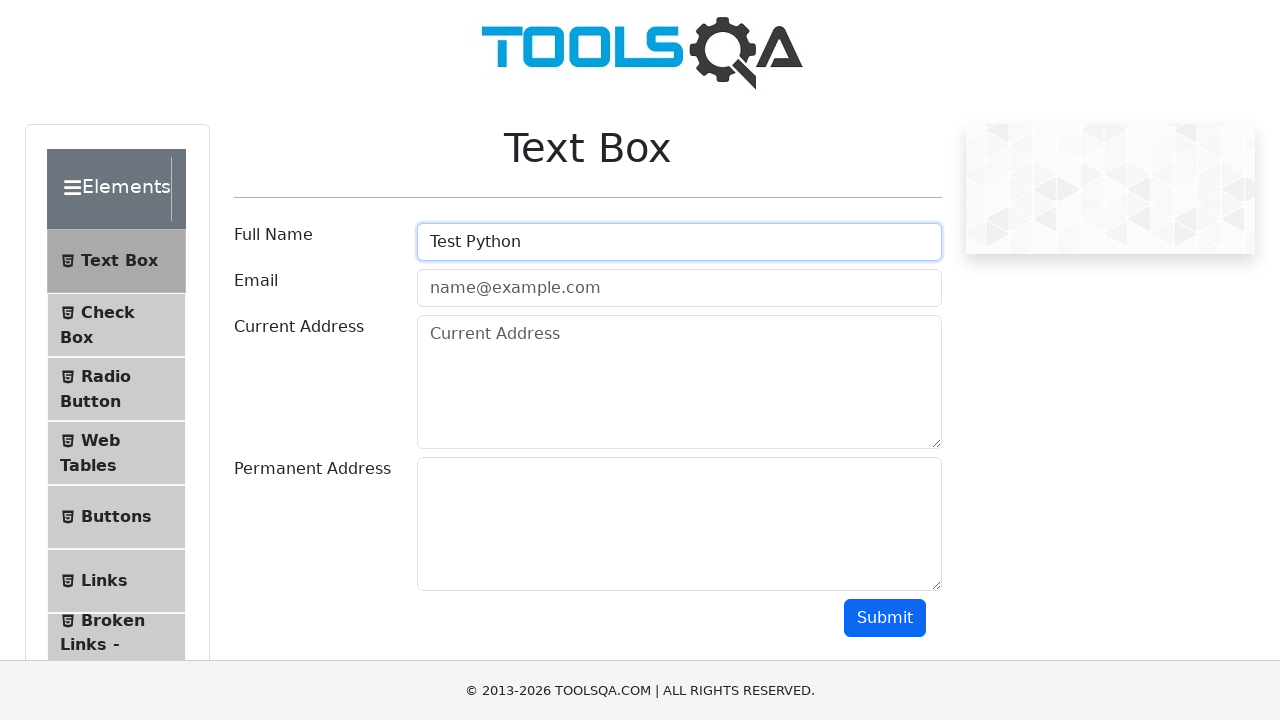

Output section loaded and full name is displayed
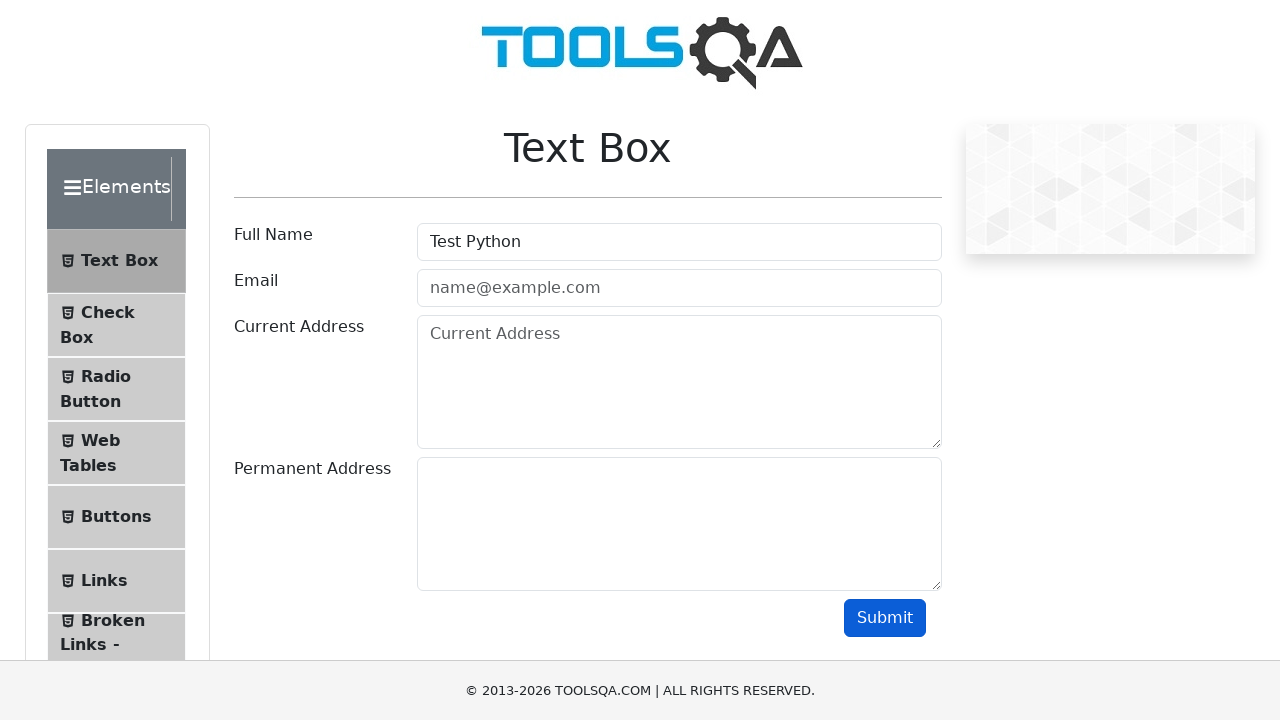

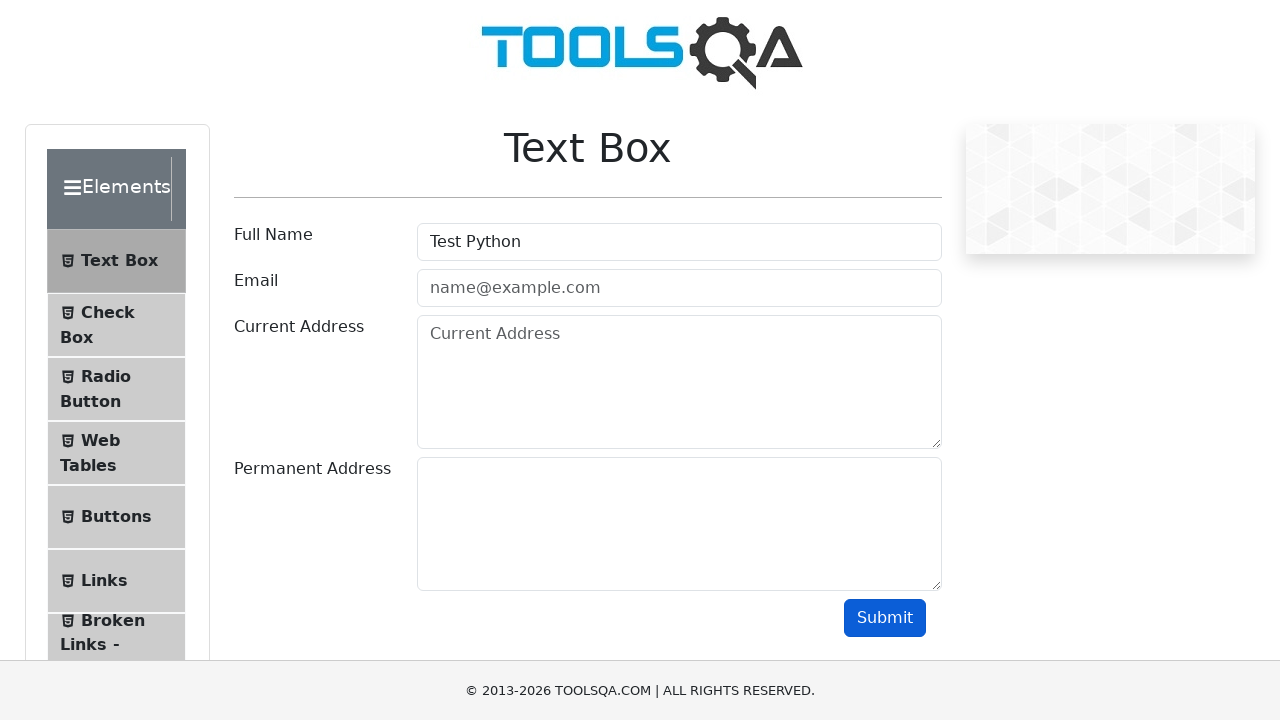